Tests jQuery UI price range slider functionality by dragging the minimum slider handle to the right and the maximum slider handle to the left to adjust the price range

Starting URL: https://www.jqueryscript.net/demo/Price-Range-Slider-jQuery-UI/

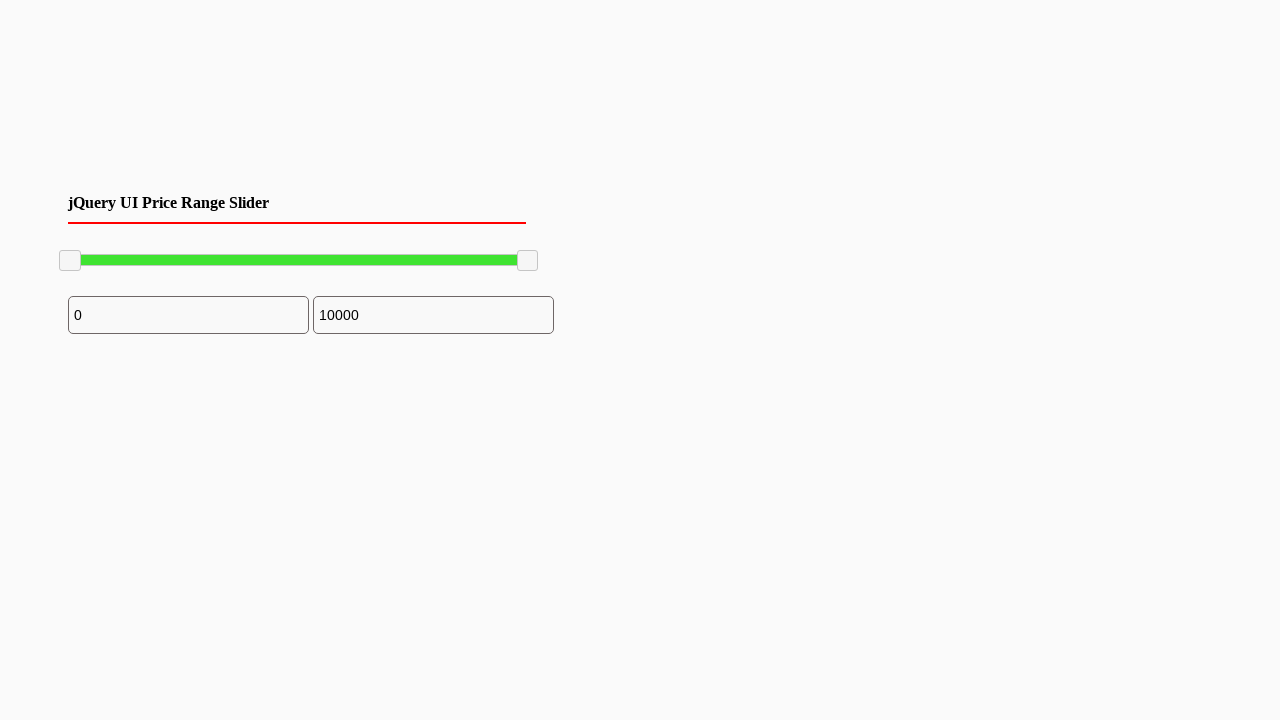

Waited for slider handles to be visible
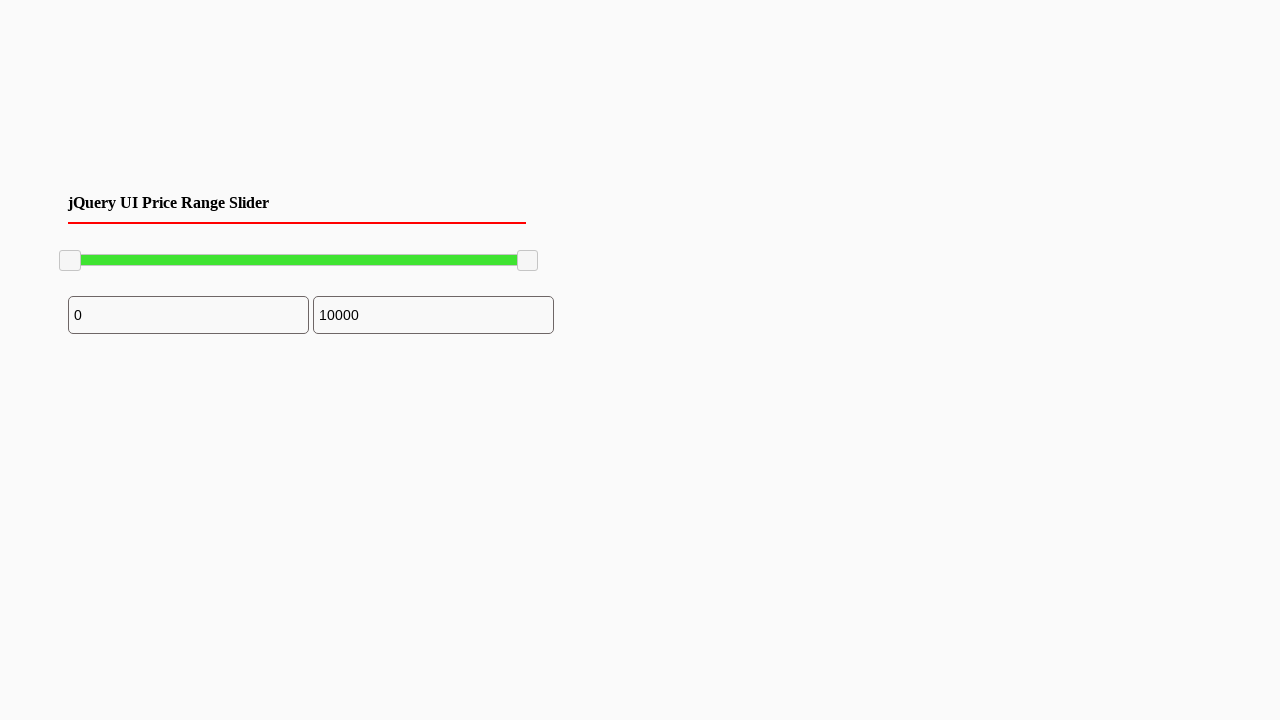

Located the minimum slider handle
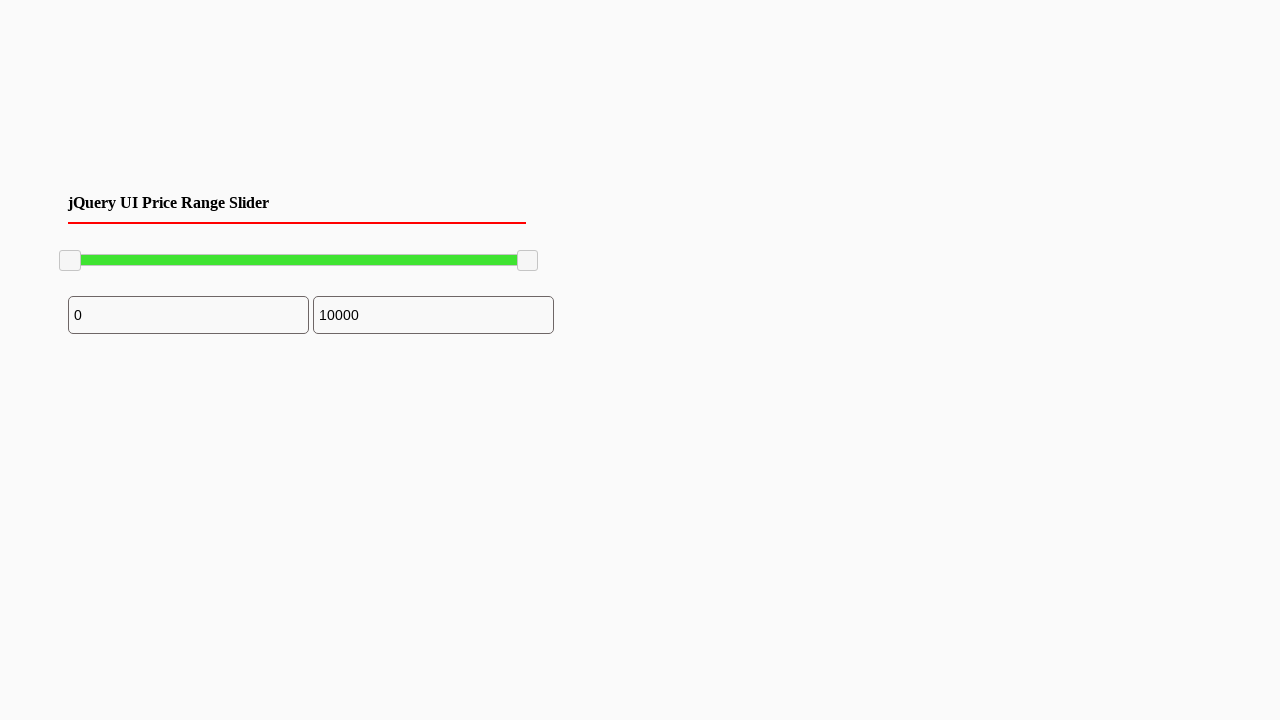

Dragged minimum slider handle to the right by 100 pixels at (160, 251)
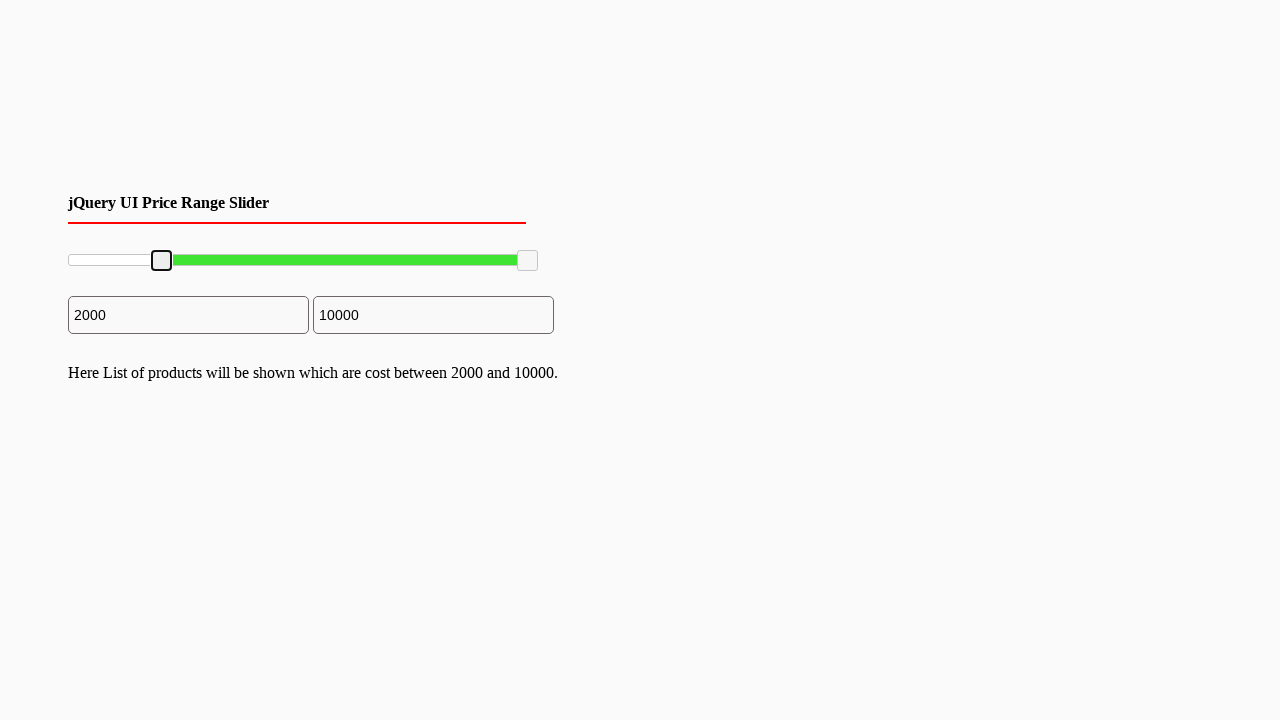

Located the maximum slider handle
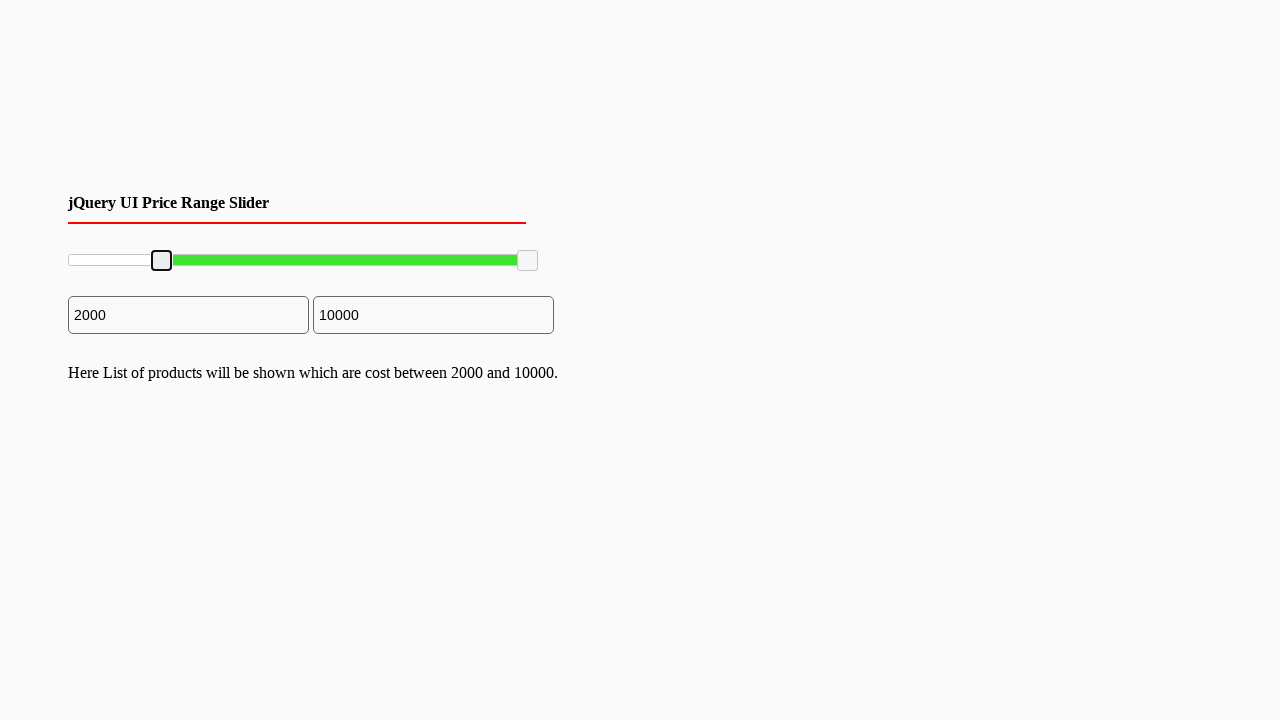

Dragged maximum slider handle to the left by 100 pixels at (418, 251)
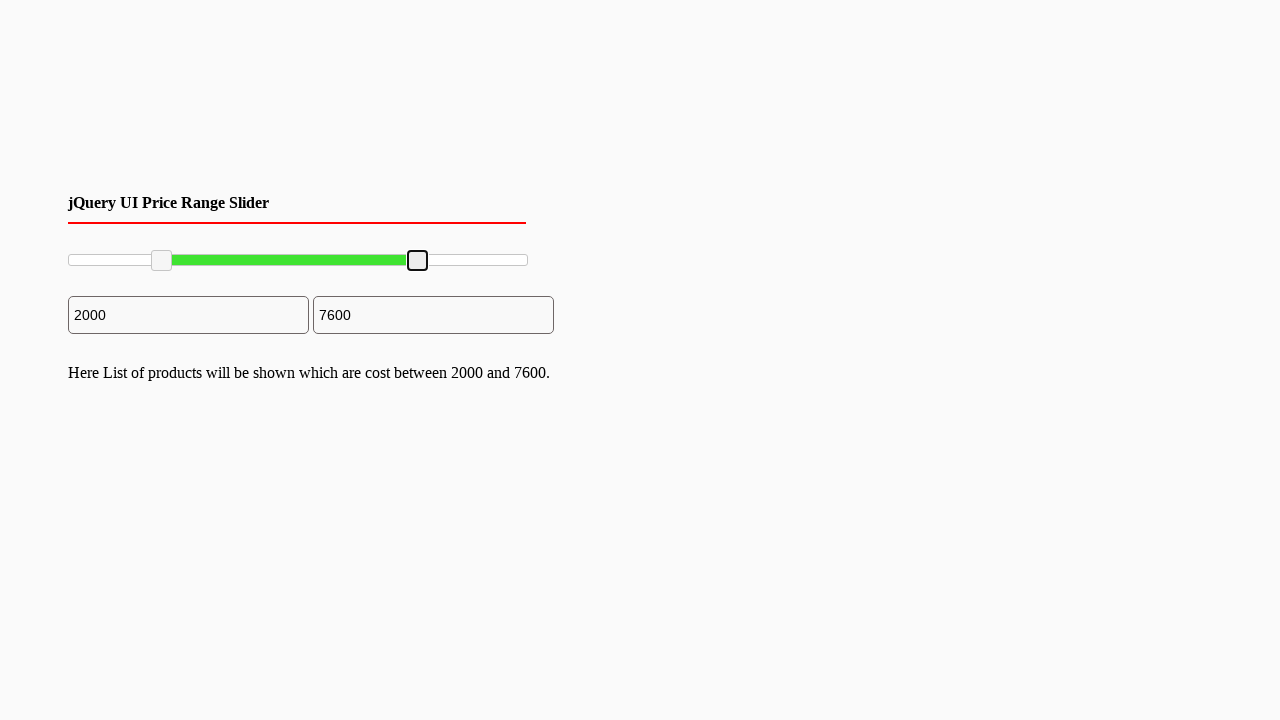

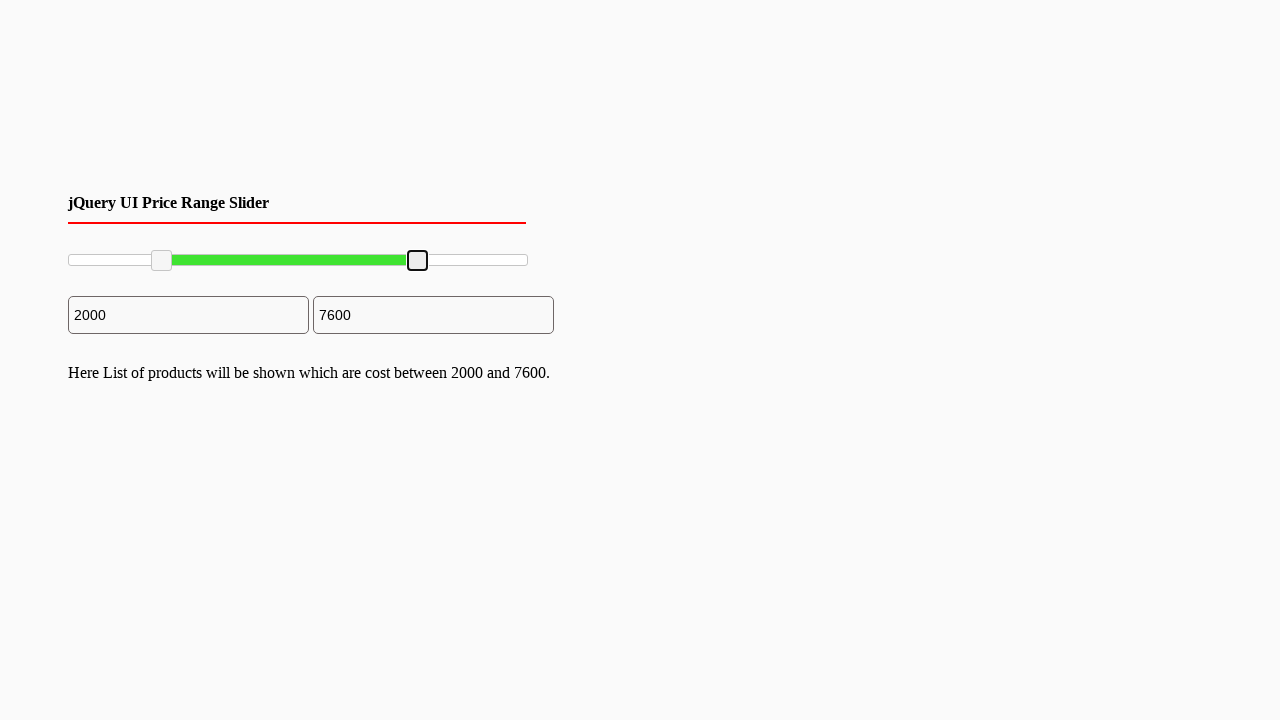